Tests checkbox interaction by locating and clicking a checkbox element on a sample testing website

Starting URL: https://artoftesting.com/samplesiteforselenium

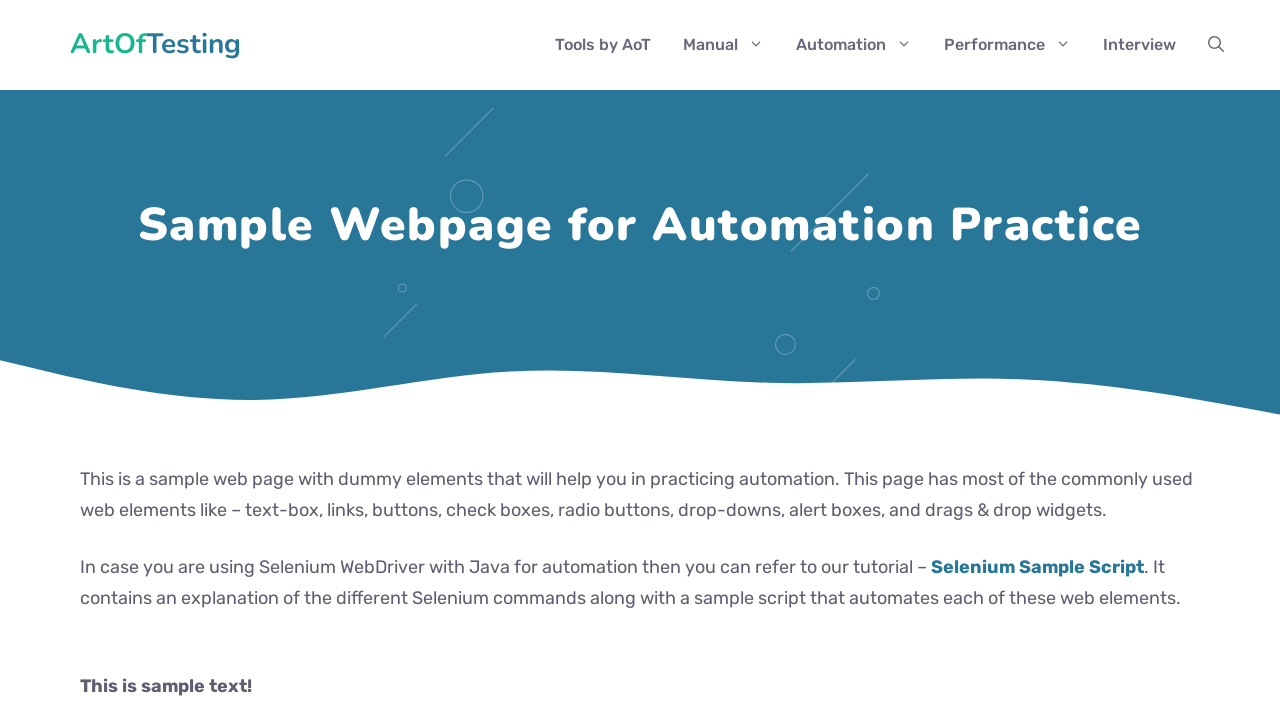

Located checkbox element and scrolled into view
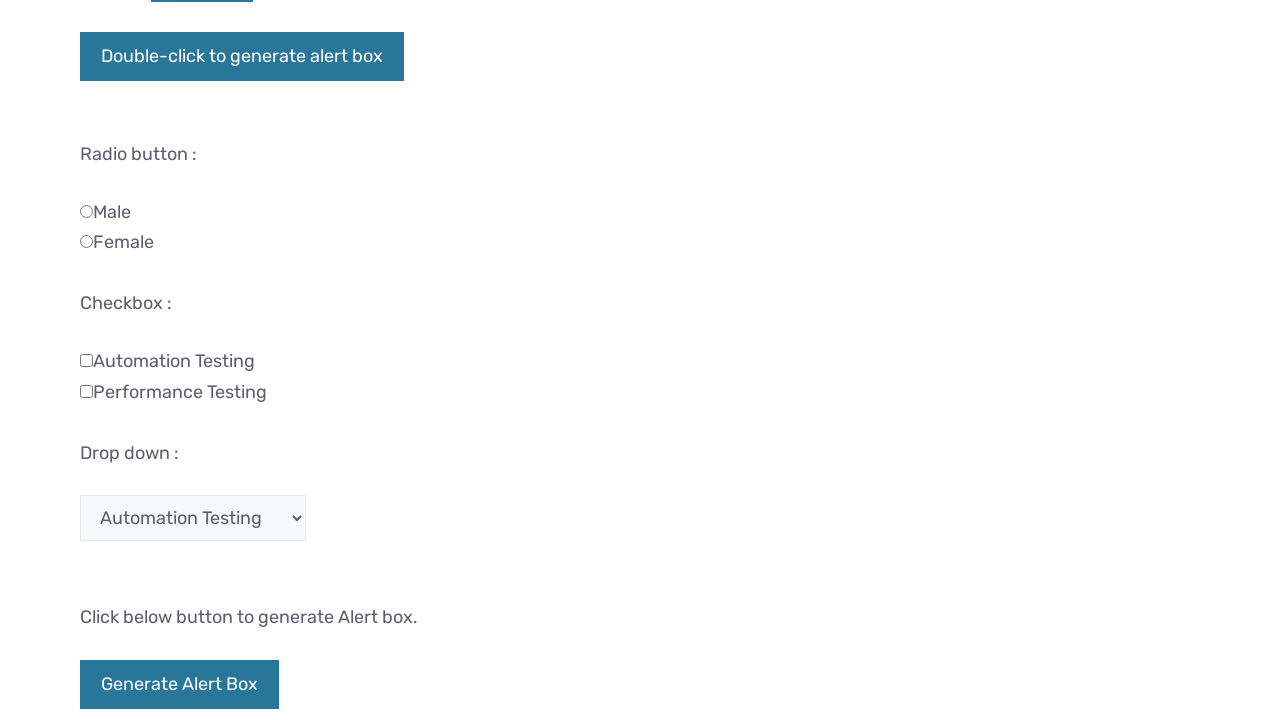

Clicked the checkbox element at (86, 360) on xpath=//*[@id="commonWebElements"]/form[2]/input[1]
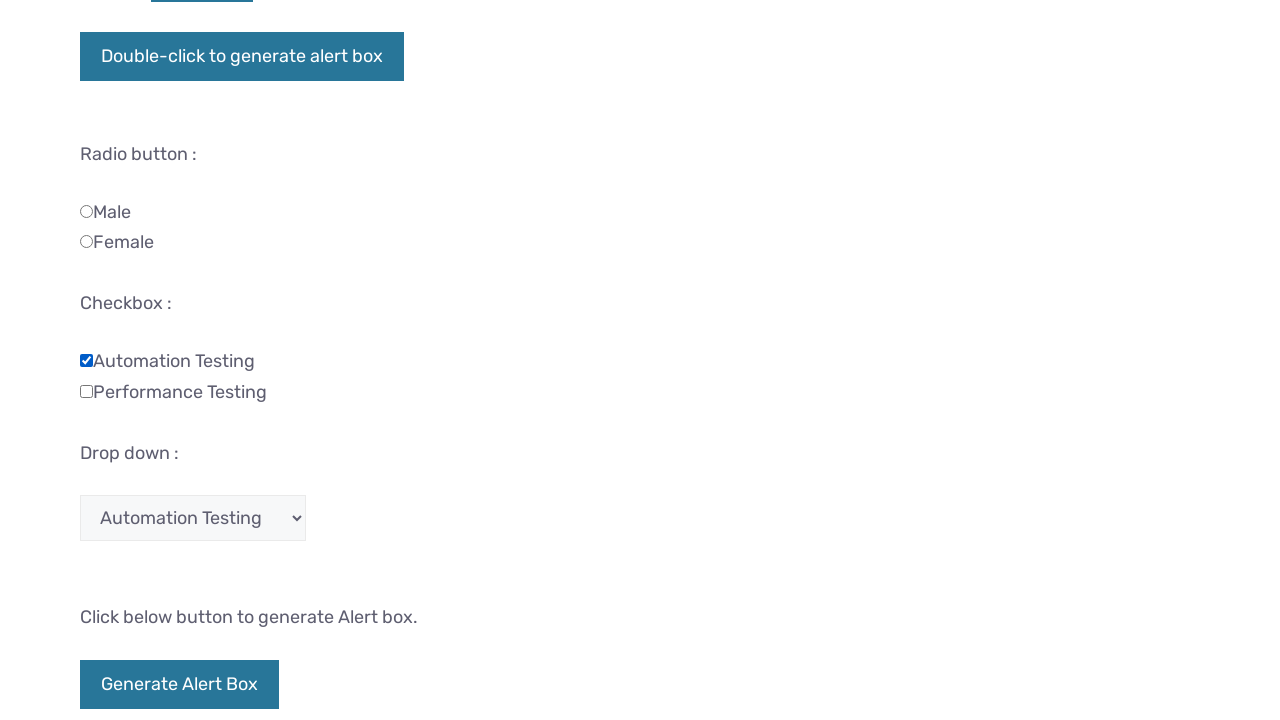

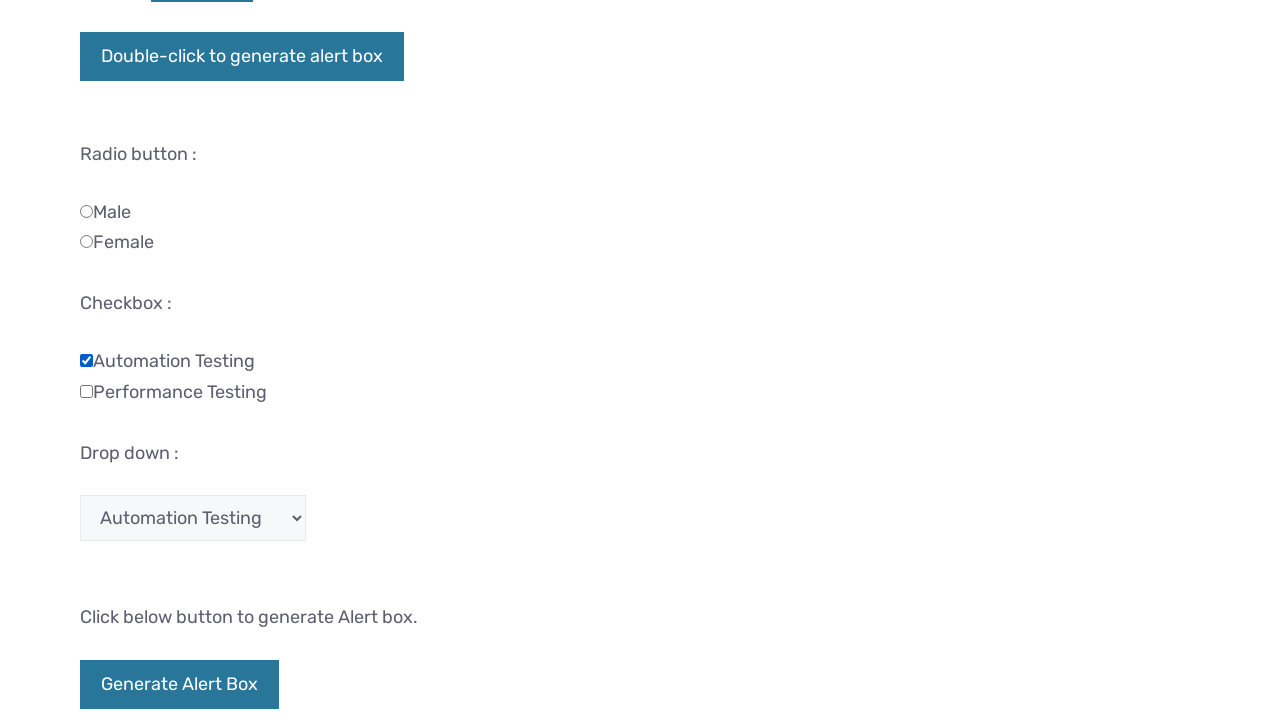